Tests sorting the Due column in ascending order using semantic class-based locators on the second table

Starting URL: http://the-internet.herokuapp.com/tables

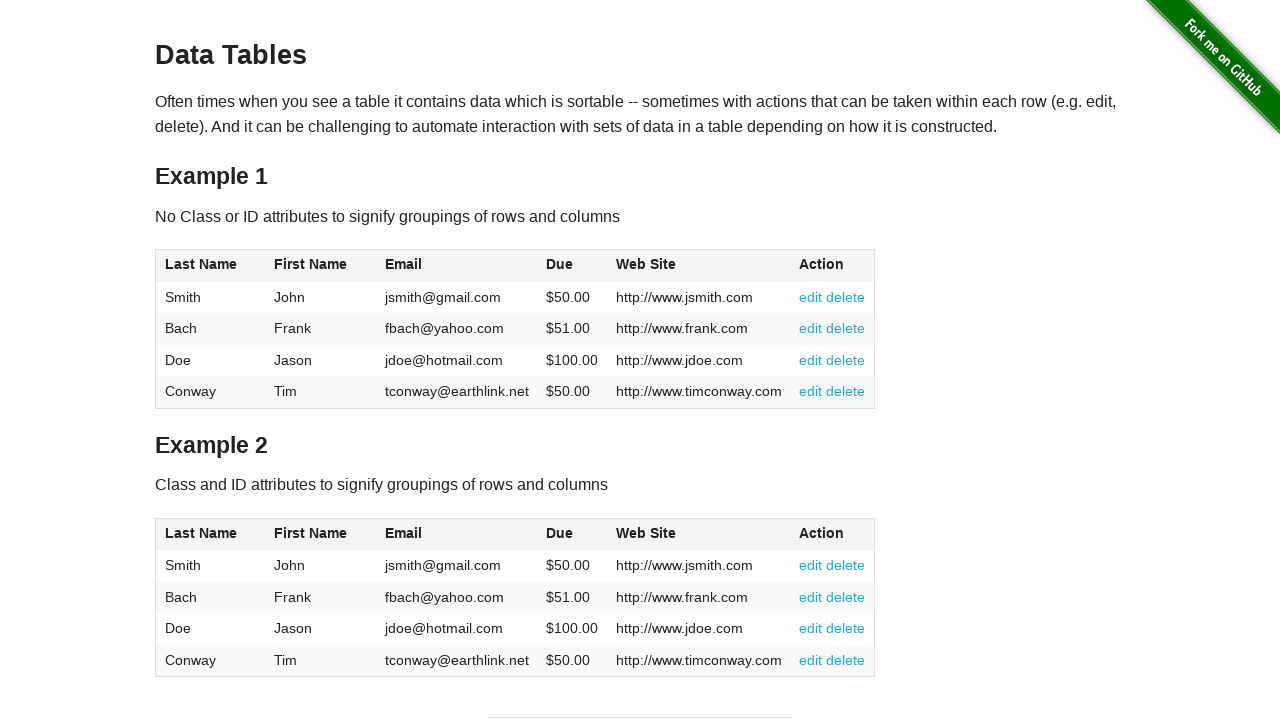

Clicked Due column header in second table to sort in ascending order at (560, 533) on #table2 thead .dues
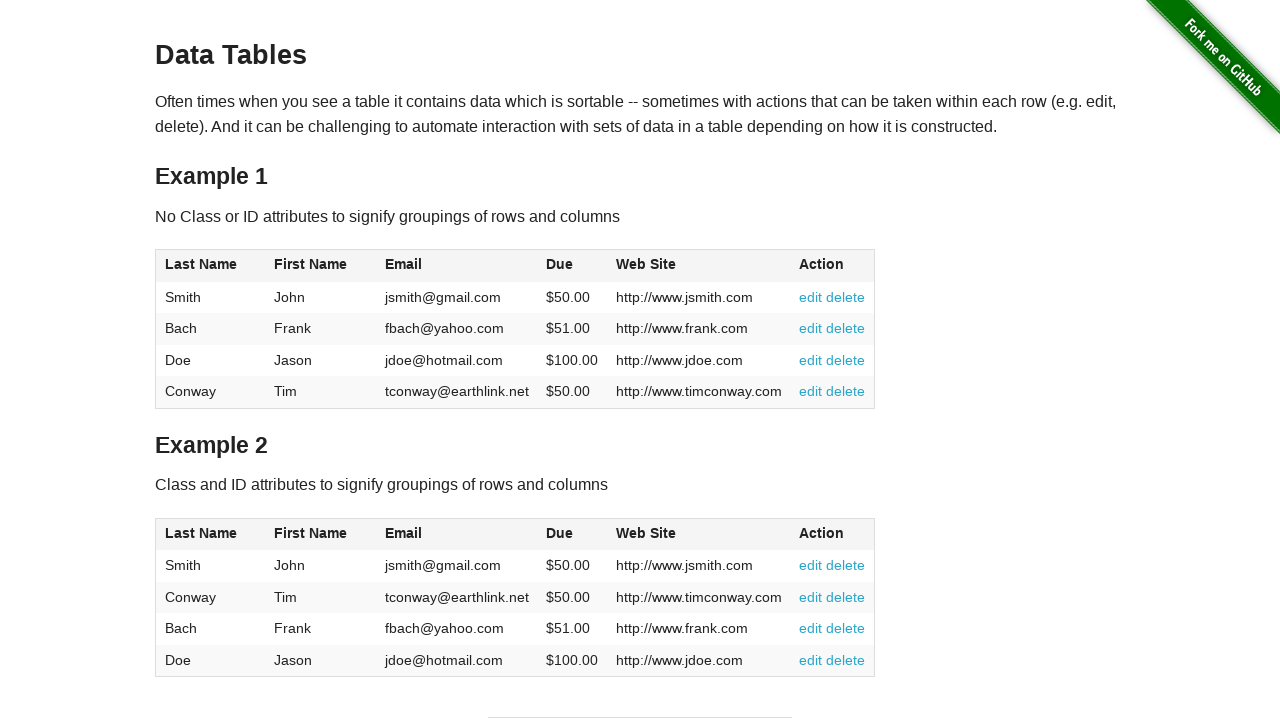

Verified Due column cells are present in table body after sorting
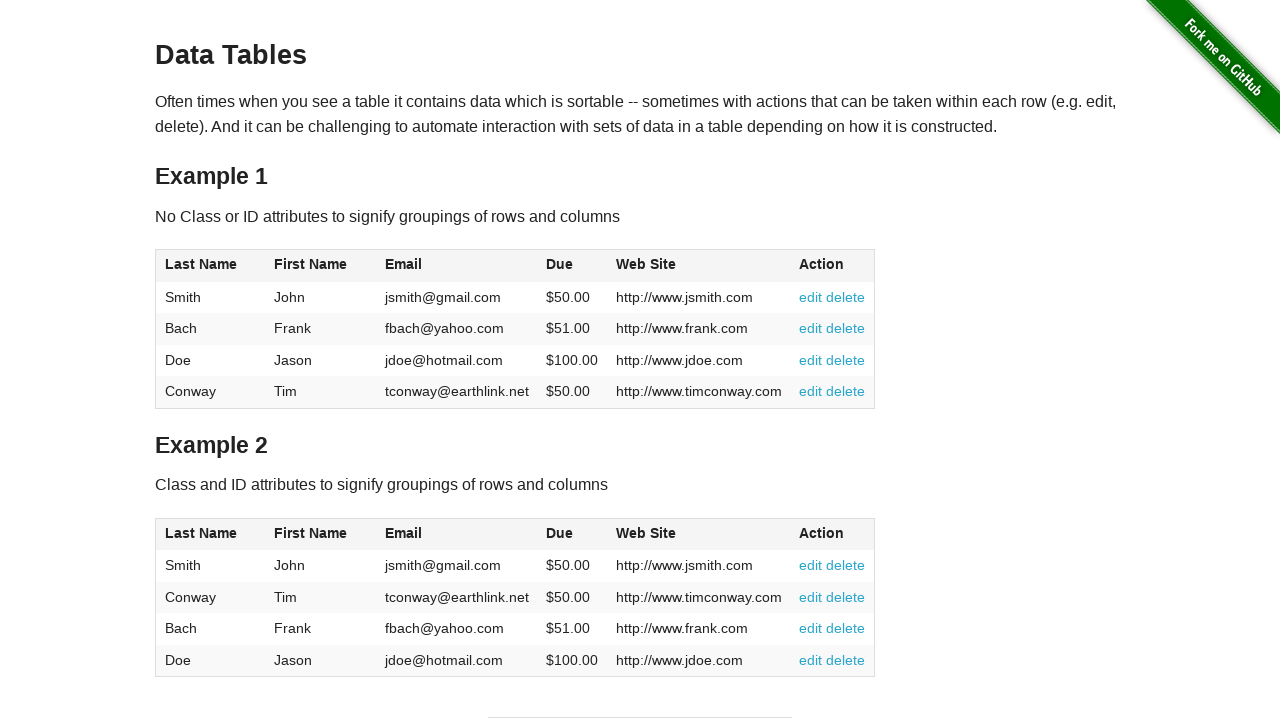

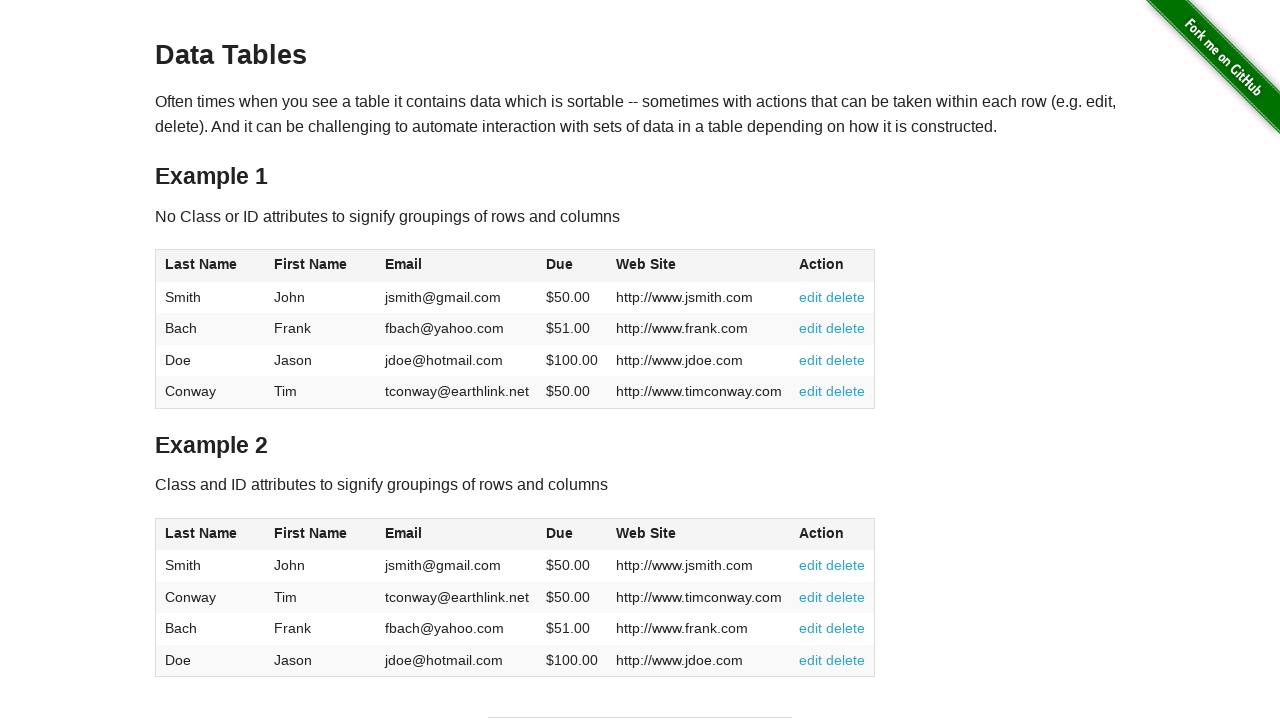